Tests the footer Search Languages link by clicking it and verifying the Search Languages header and search input field are displayed

Starting URL: https://www.99-bottles-of-beer.net/

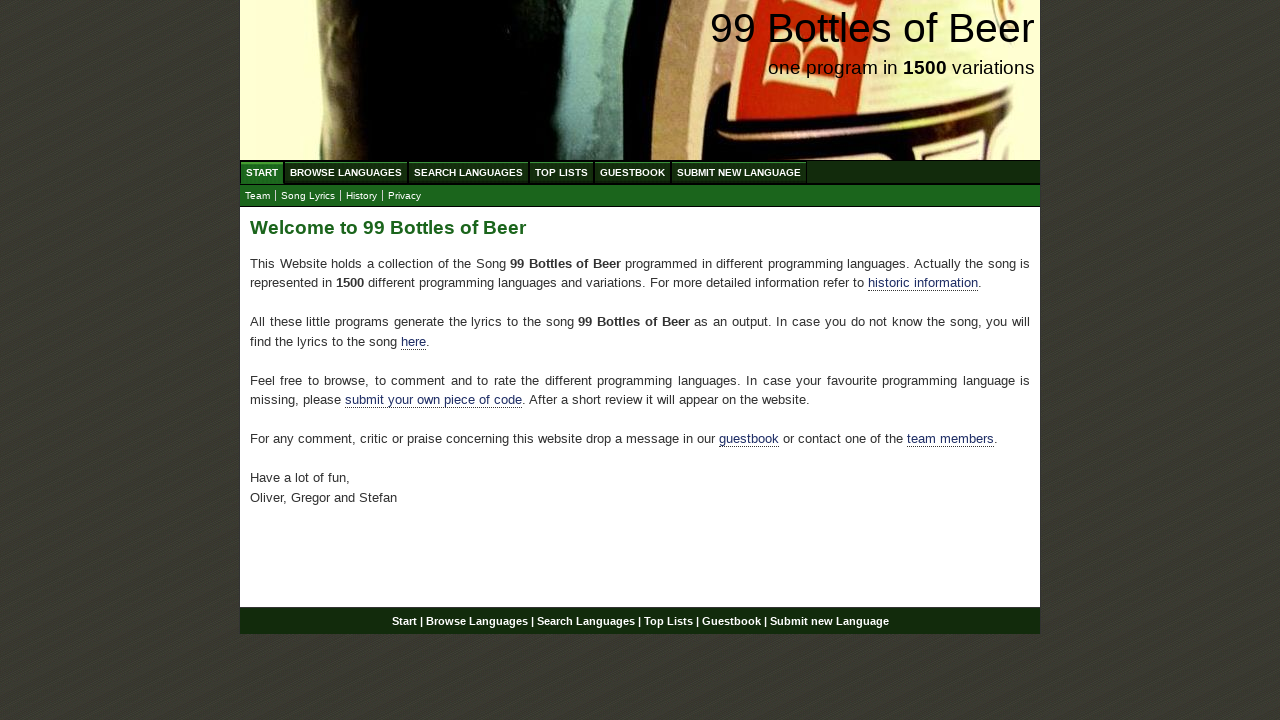

Clicked on Search Languages link in footer at (586, 621) on xpath=//div[@id='footer']/p/a[3]
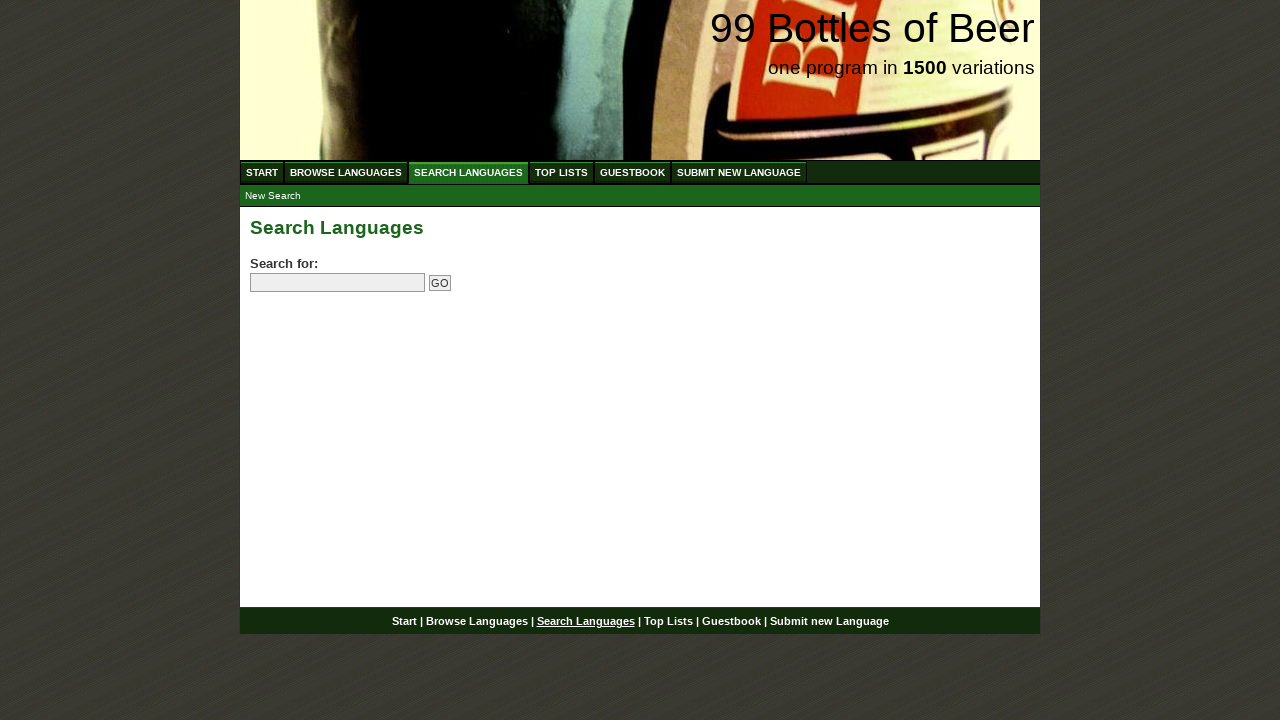

Search Languages header is visible
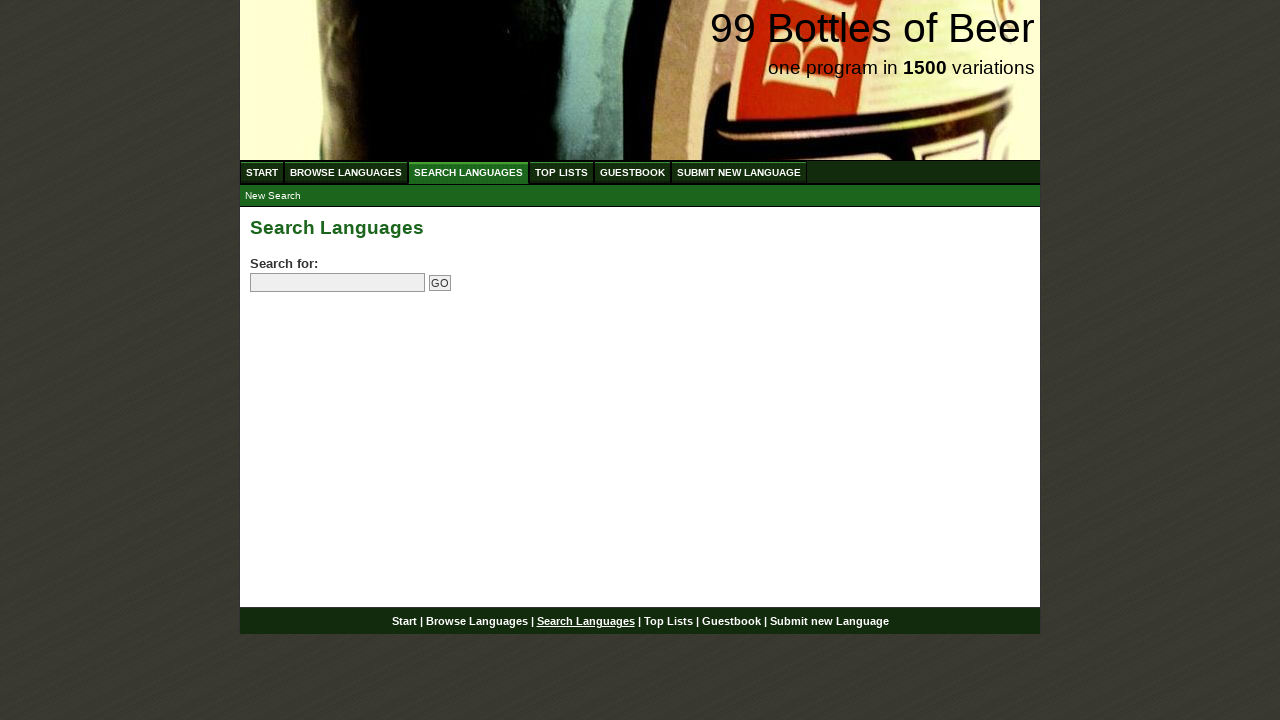

Search input field is displayed
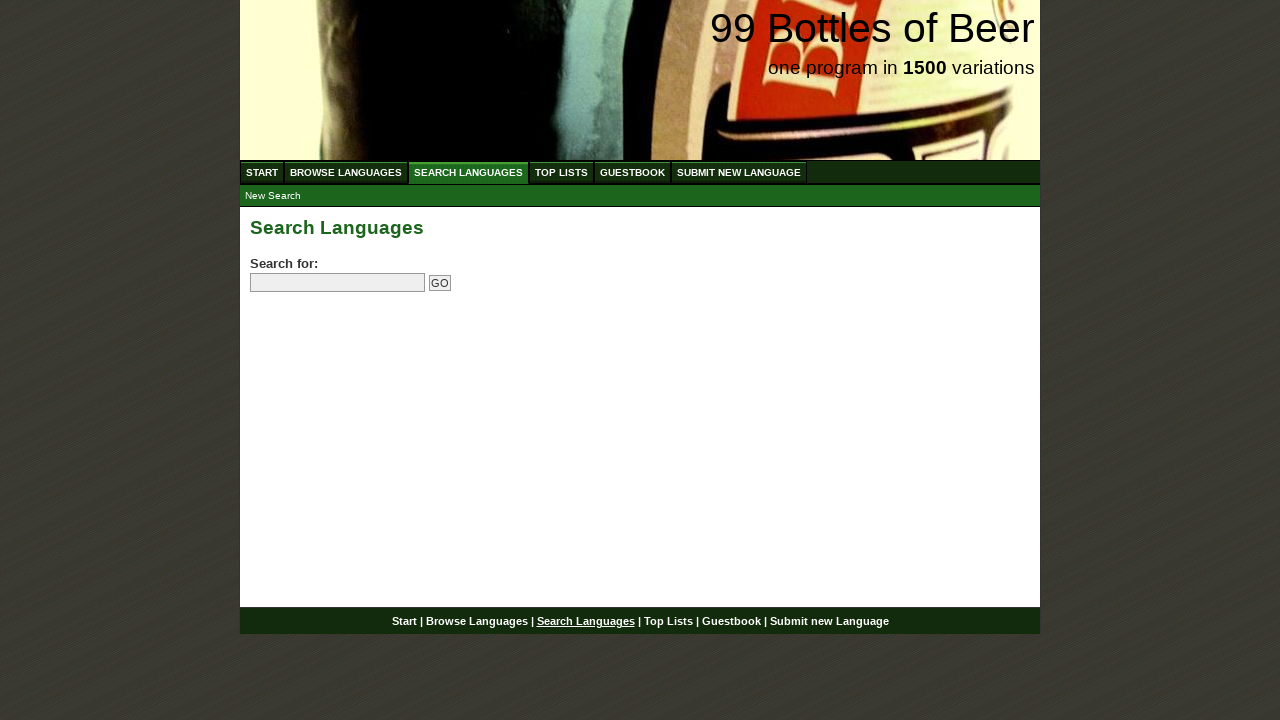

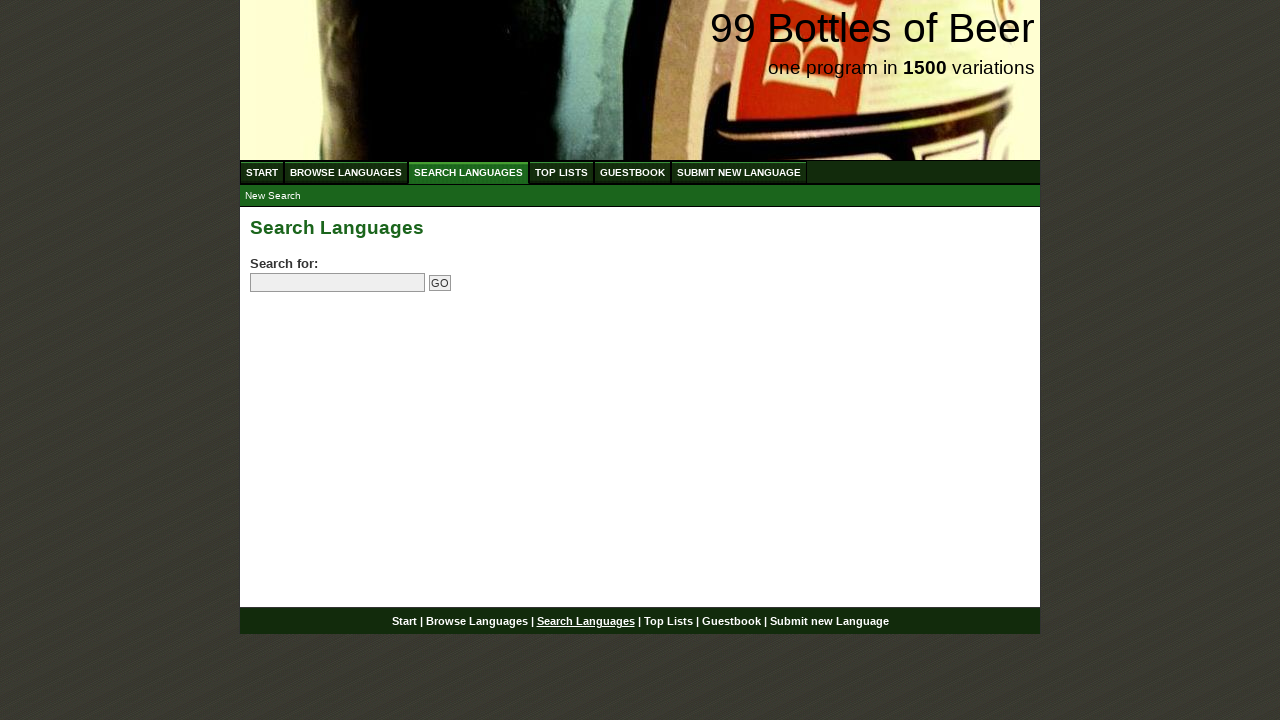